Tests sorting the Email column in ascending order by clicking the column header and verifying the values are sorted correctly

Starting URL: http://the-internet.herokuapp.com/tables

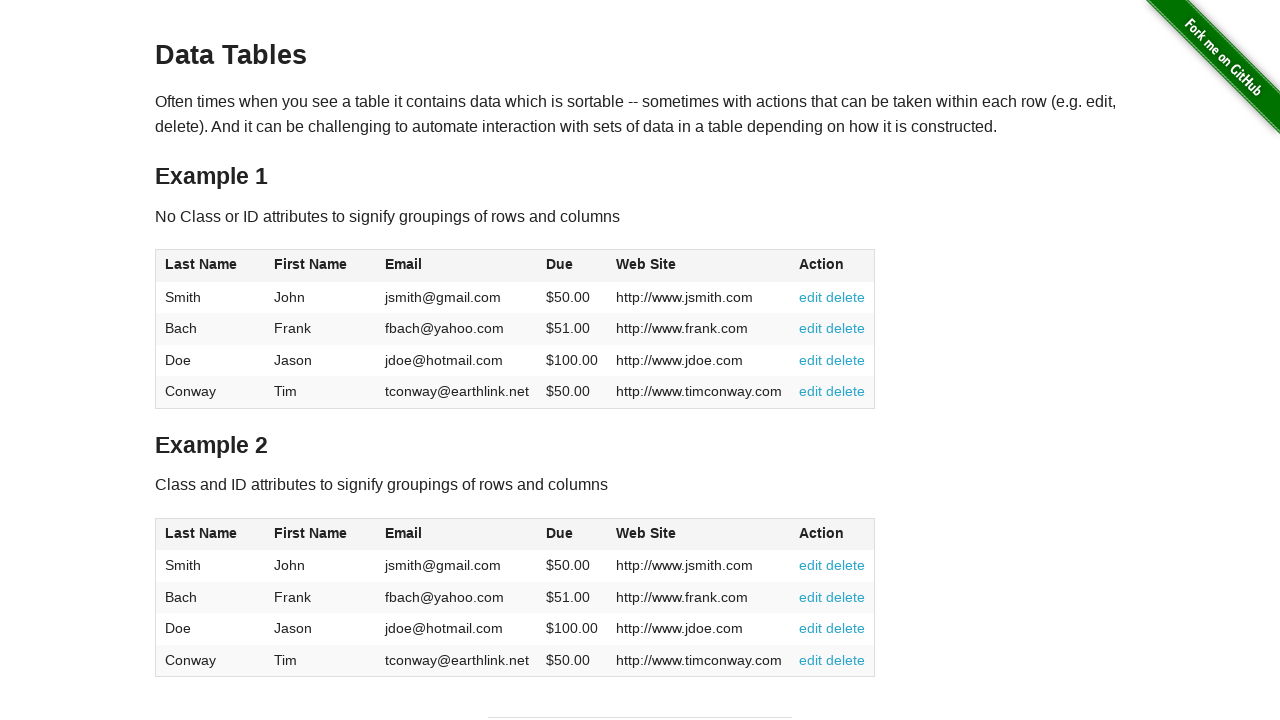

Clicked Email column header to sort in ascending order at (457, 266) on #table1 thead tr th:nth-of-type(3)
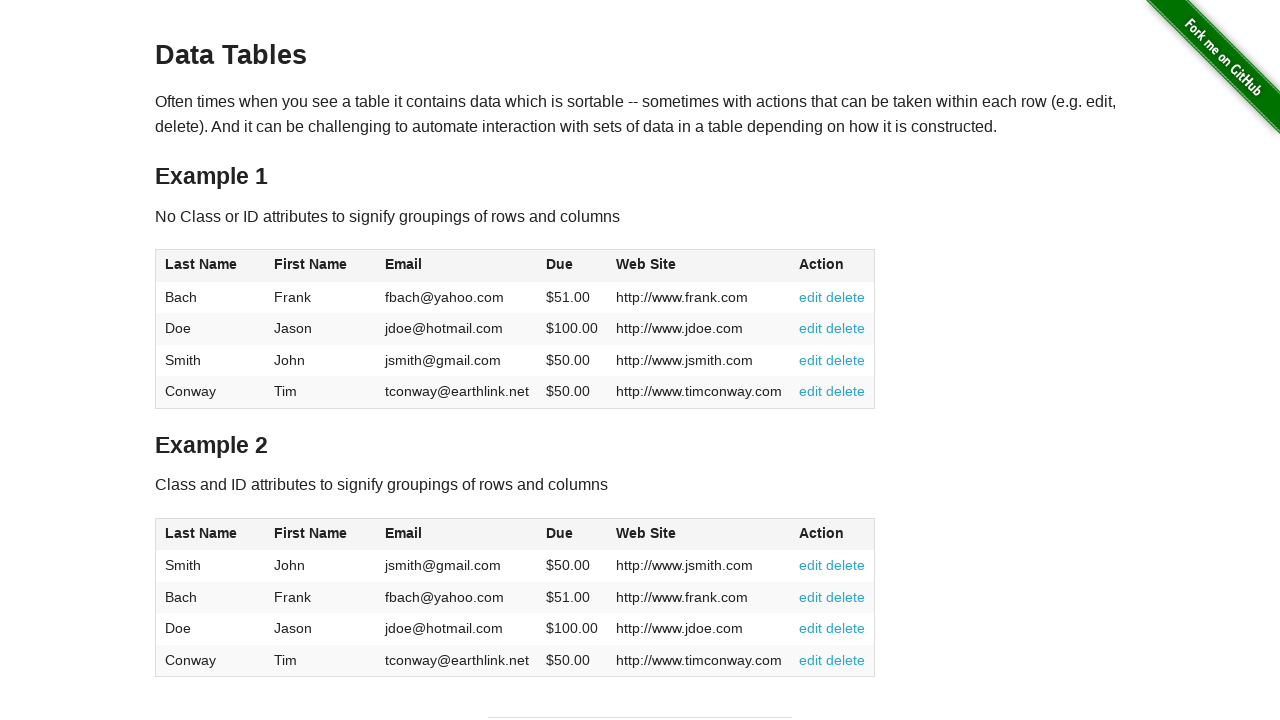

Table sorted and Email column values are now present
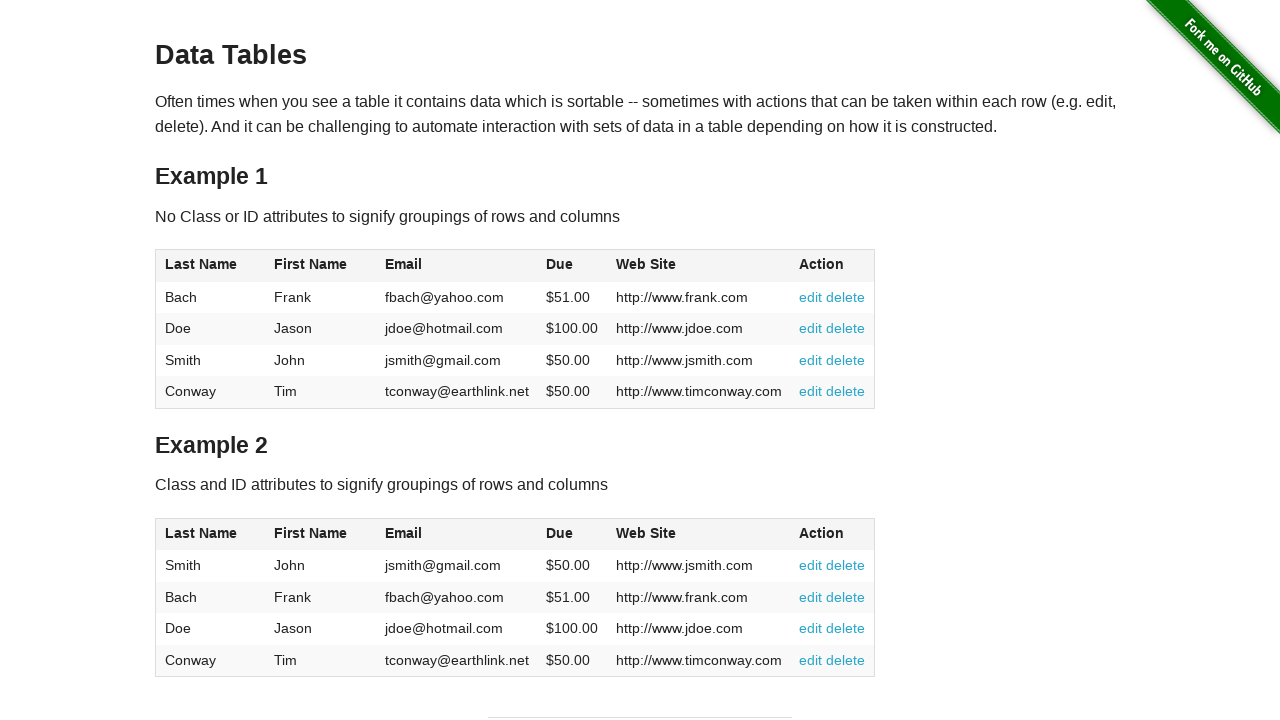

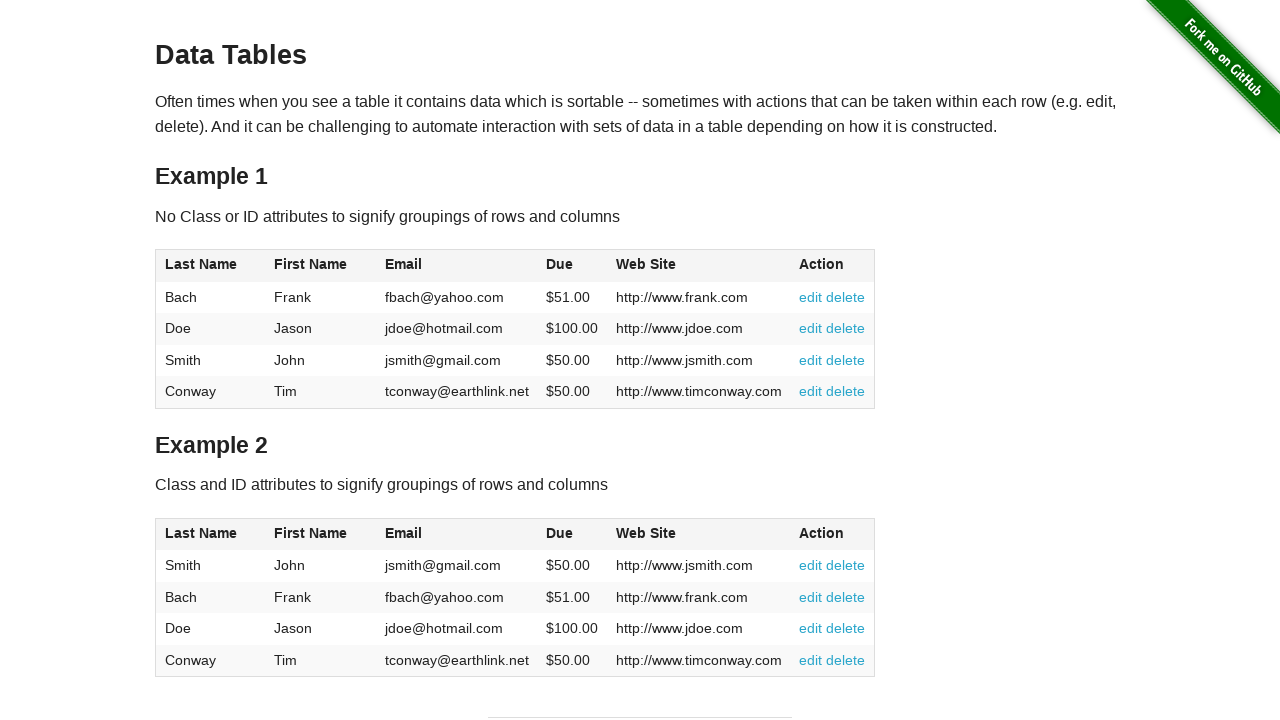